Navigates to a page with loading images and waits for image elements to be available

Starting URL: https://bonigarcia.dev/selenium-webdriver-java/loading-images.html

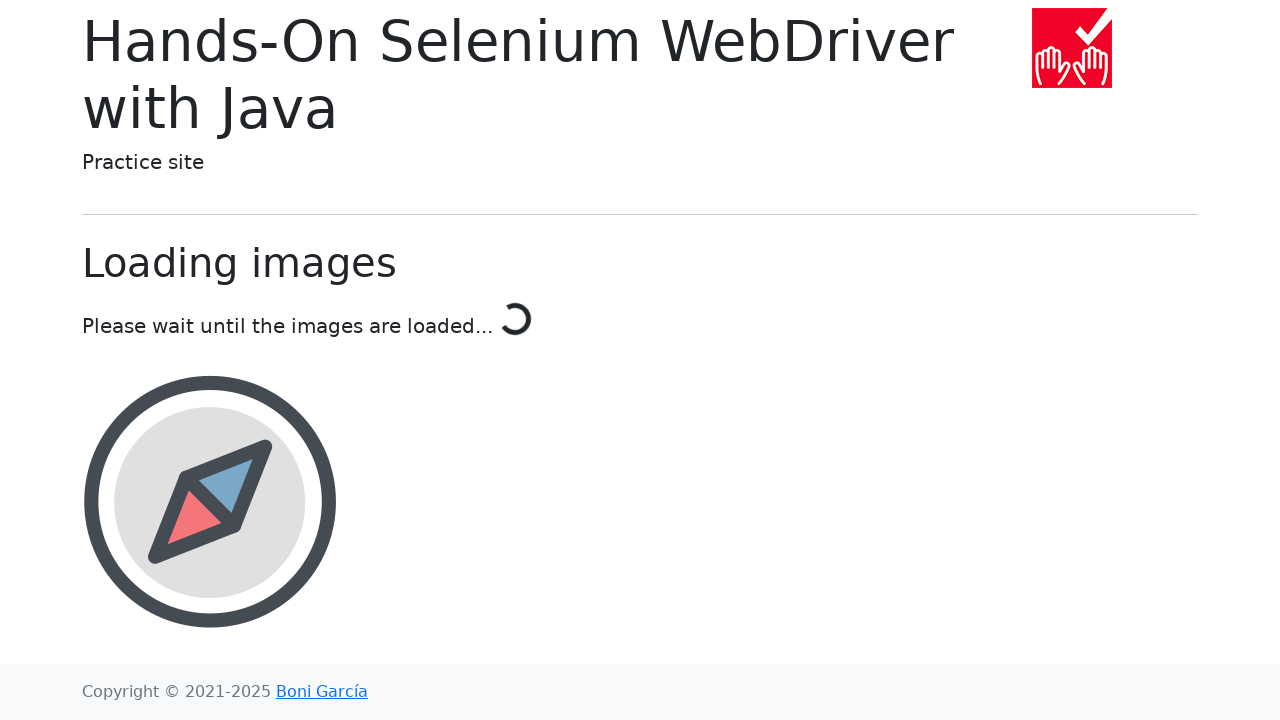

Navigated to loading images page
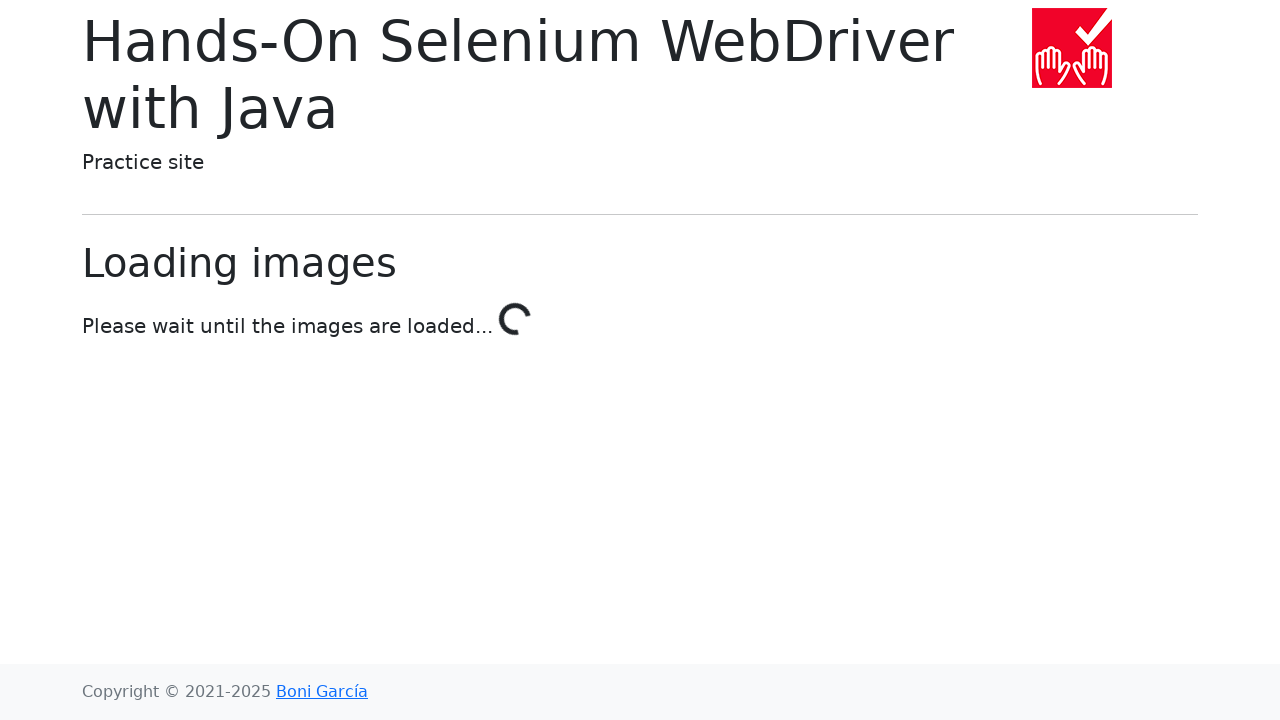

Image container became available
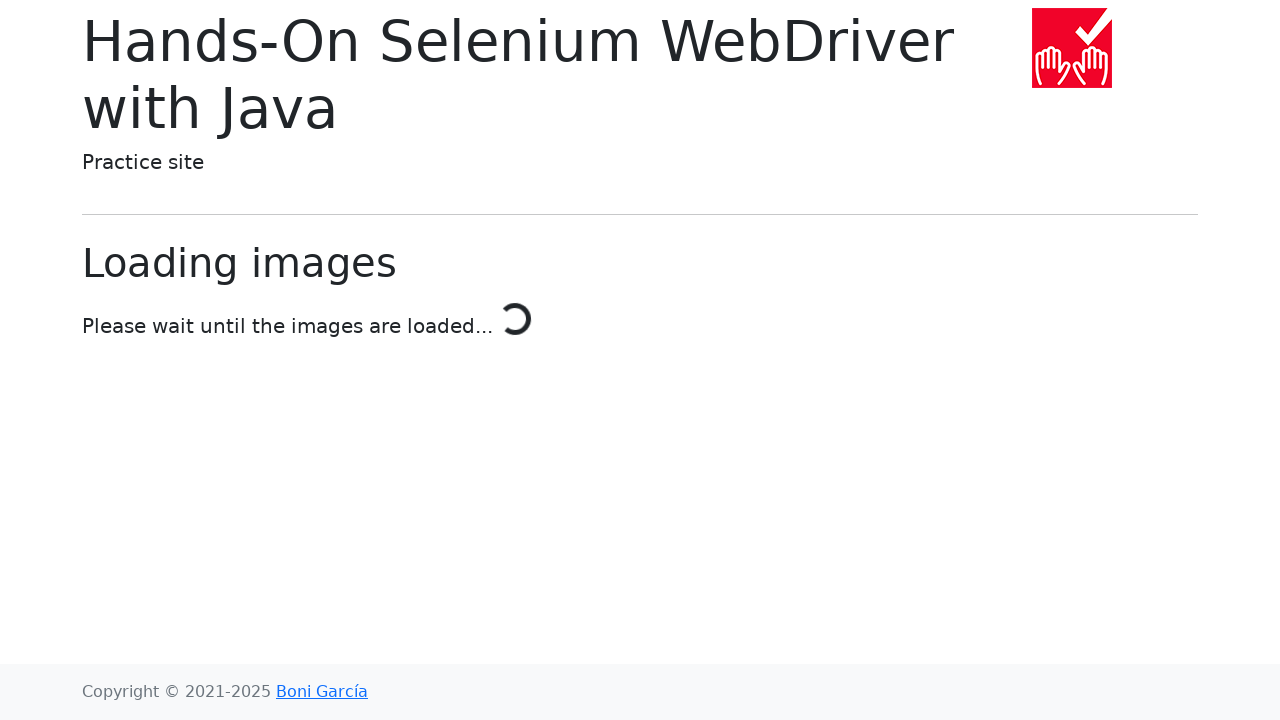

Located award image element
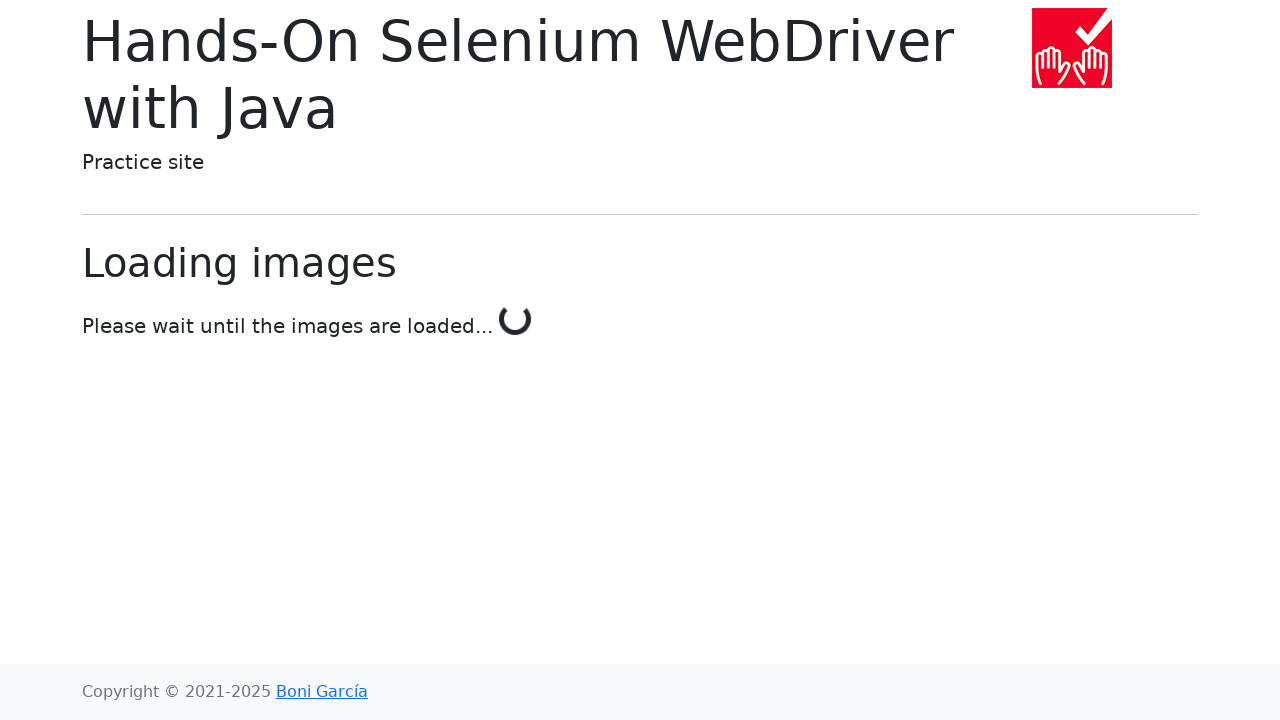

Award image element is available and visible
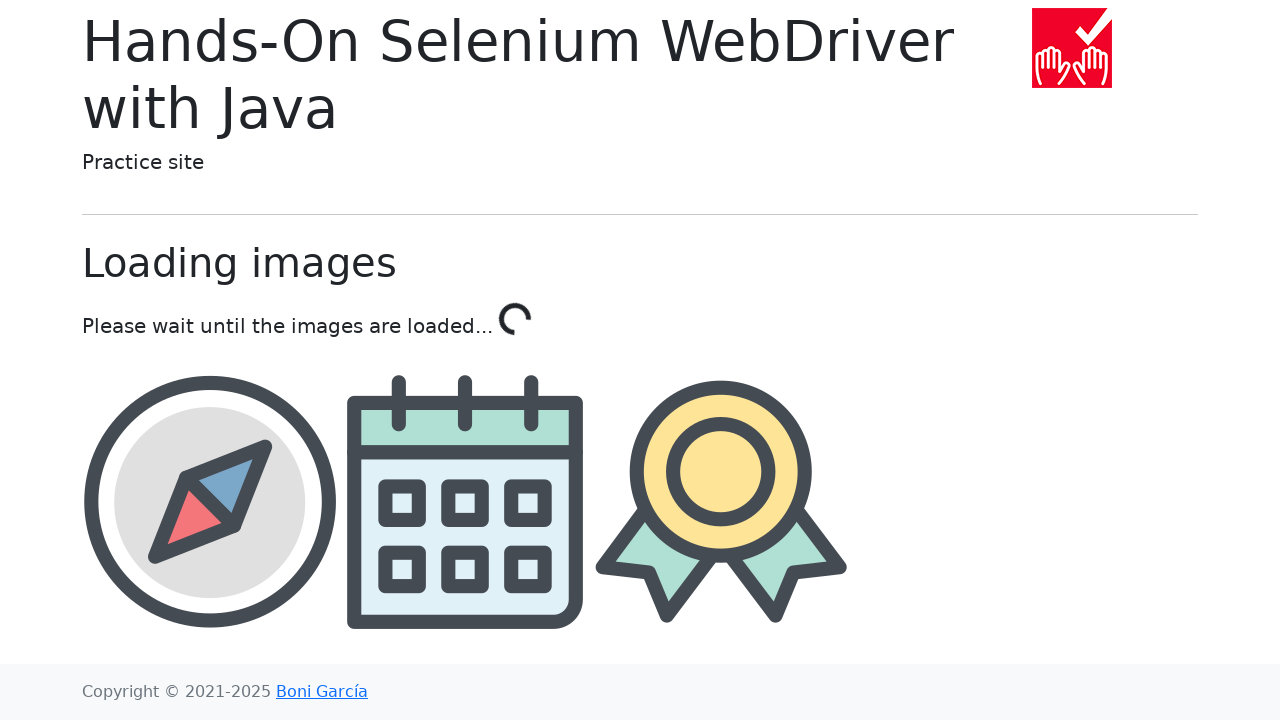

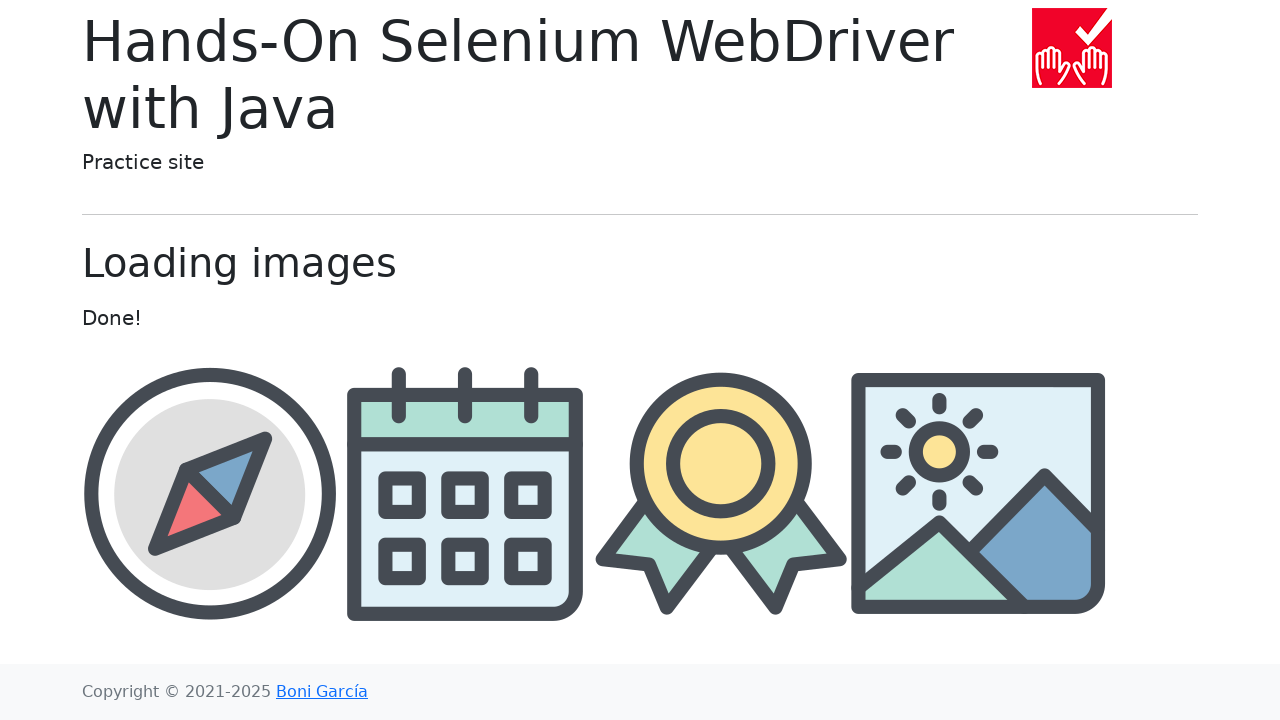